Tests a Todo app by adding a new item to the list, then clicking all checkboxes (6 total) to mark items as completed, verifying the remaining count updates correctly.

Starting URL: https://lambdatest.github.io/sample-todo-app/

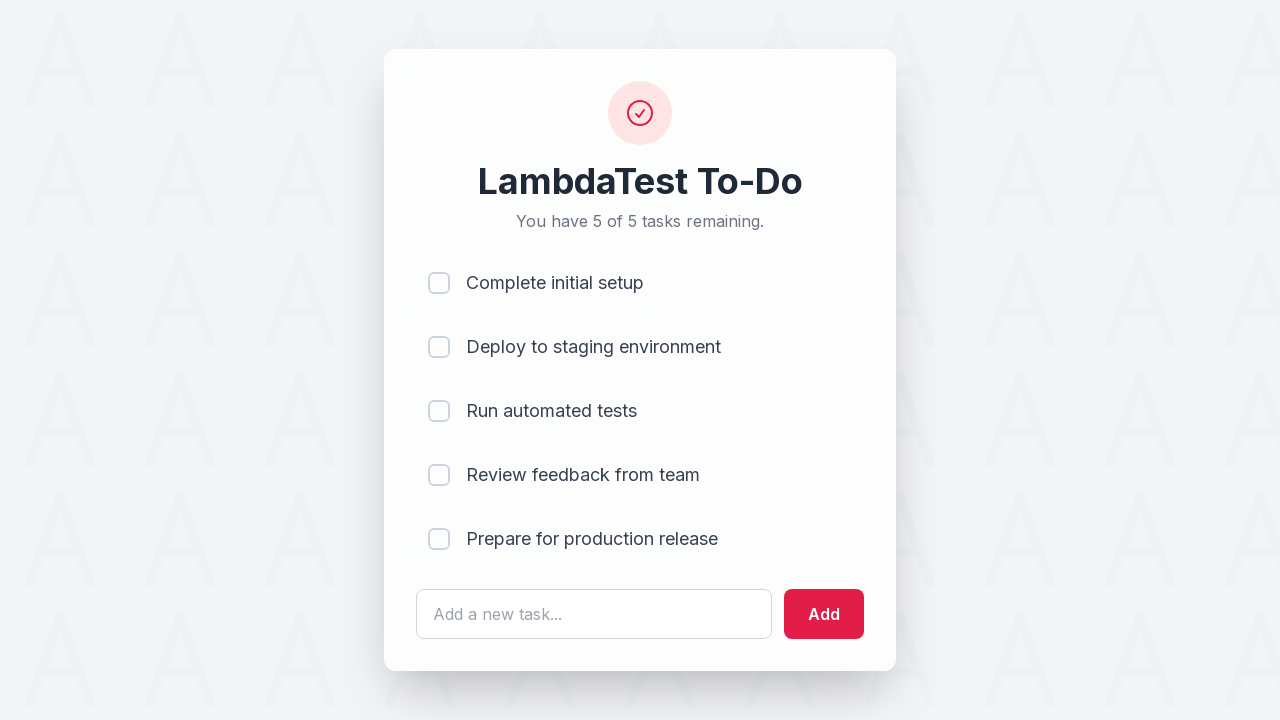

Waited for todo input field to load
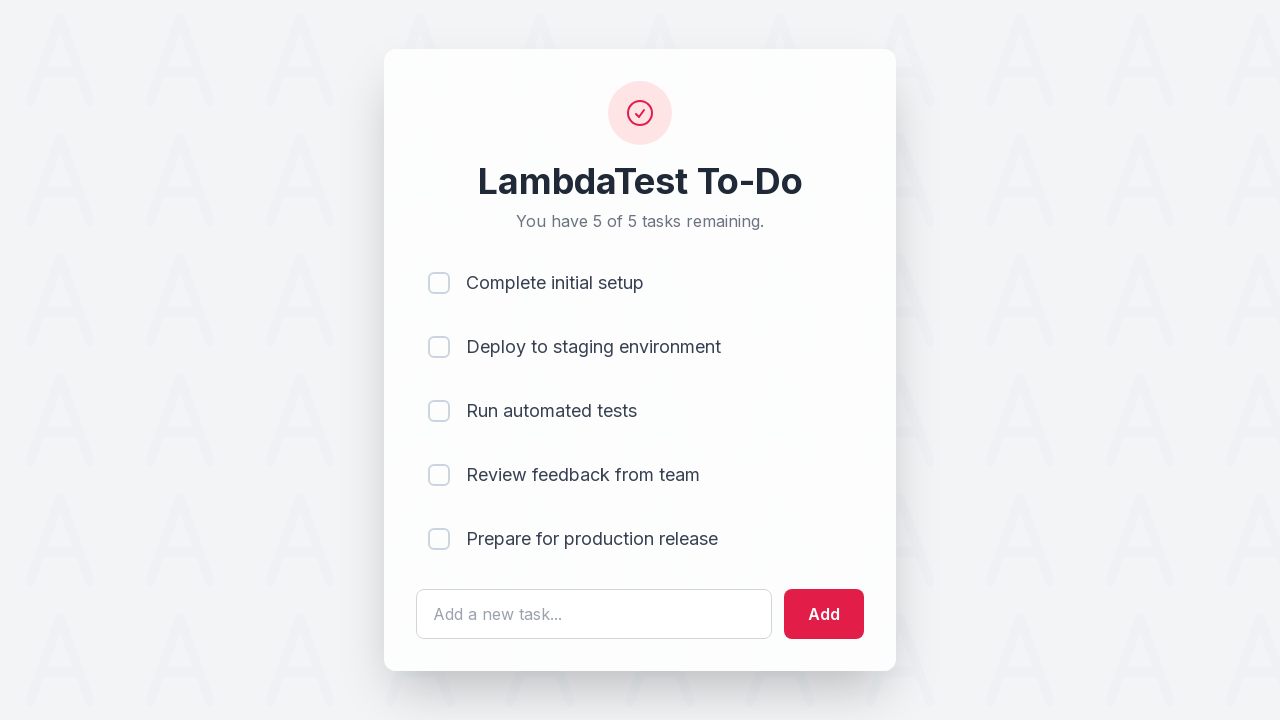

Clicked on the todo input field at (594, 614) on #sampletodotext
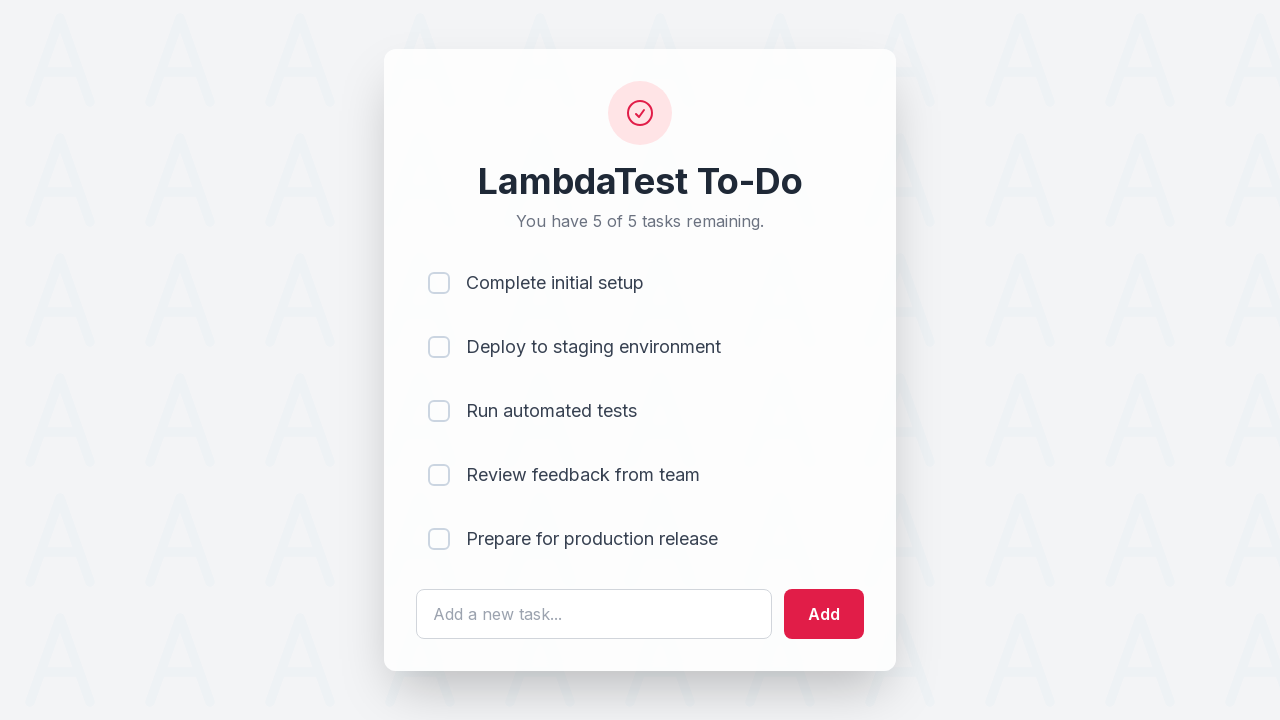

Filled todo input field with 'Adding a new item 1' on #sampletodotext
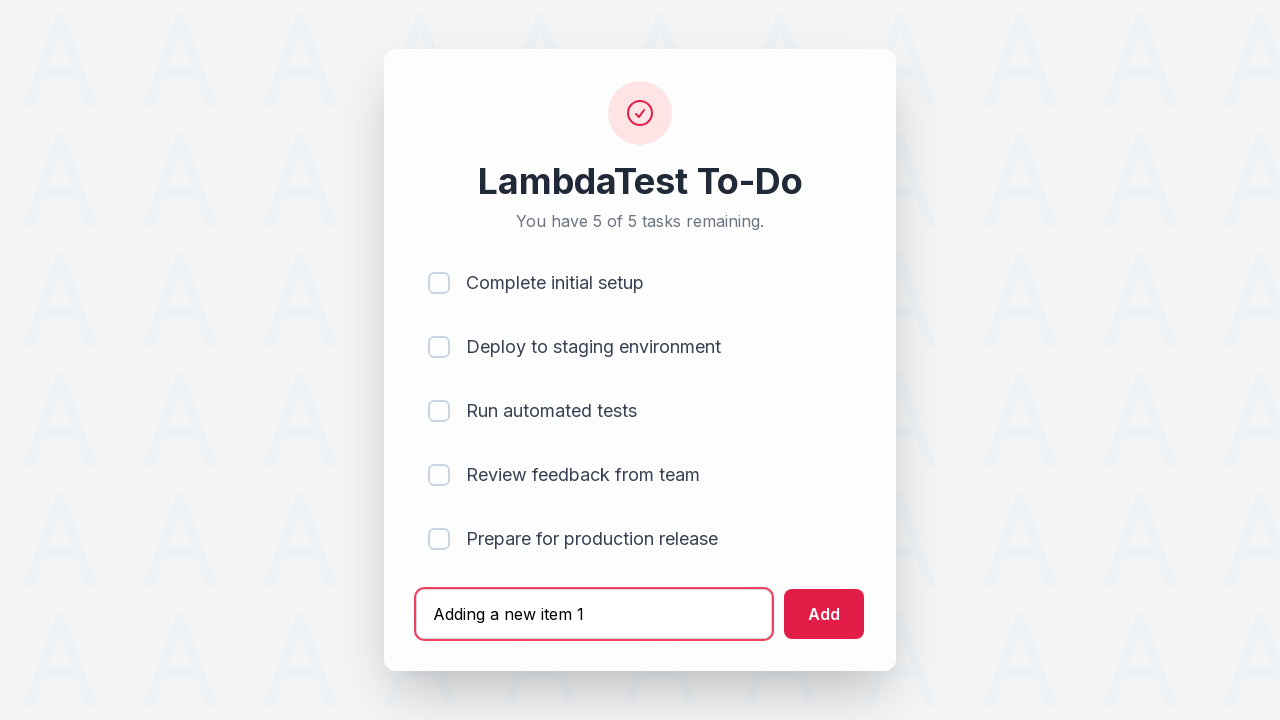

Pressed Enter to add the new todo item on #sampletodotext
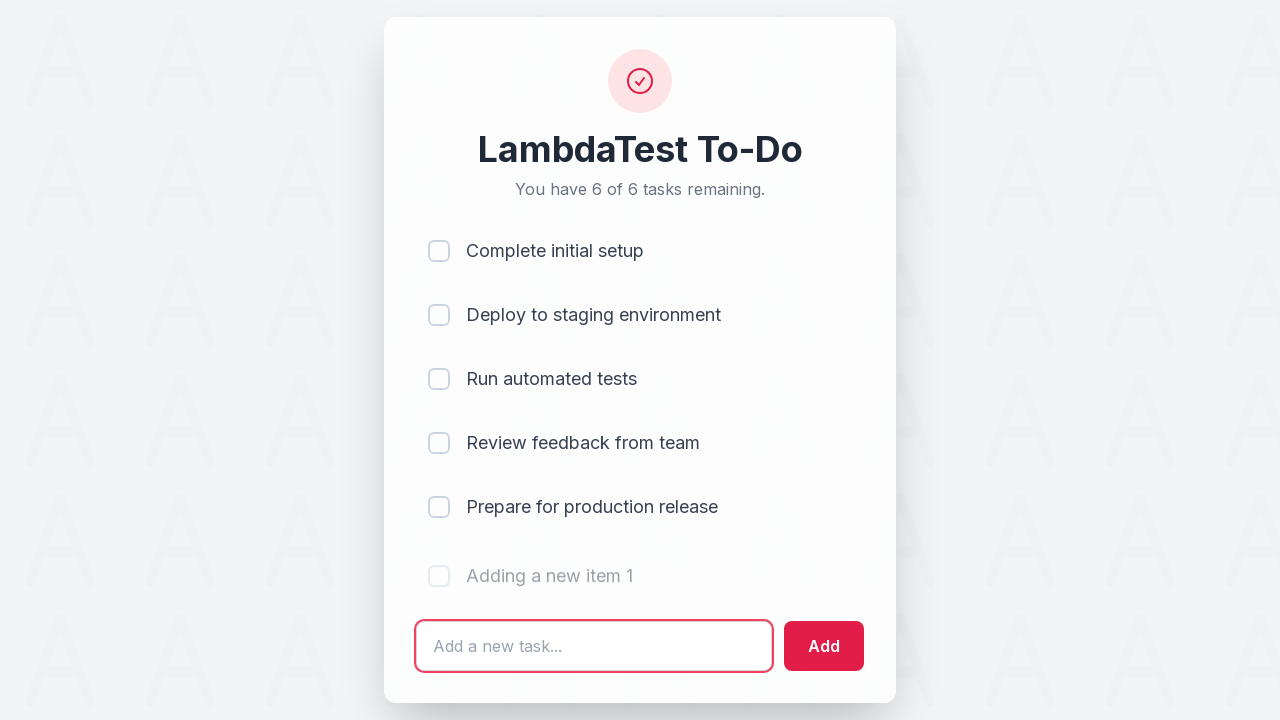

Waited 1000ms for item to be added to the list
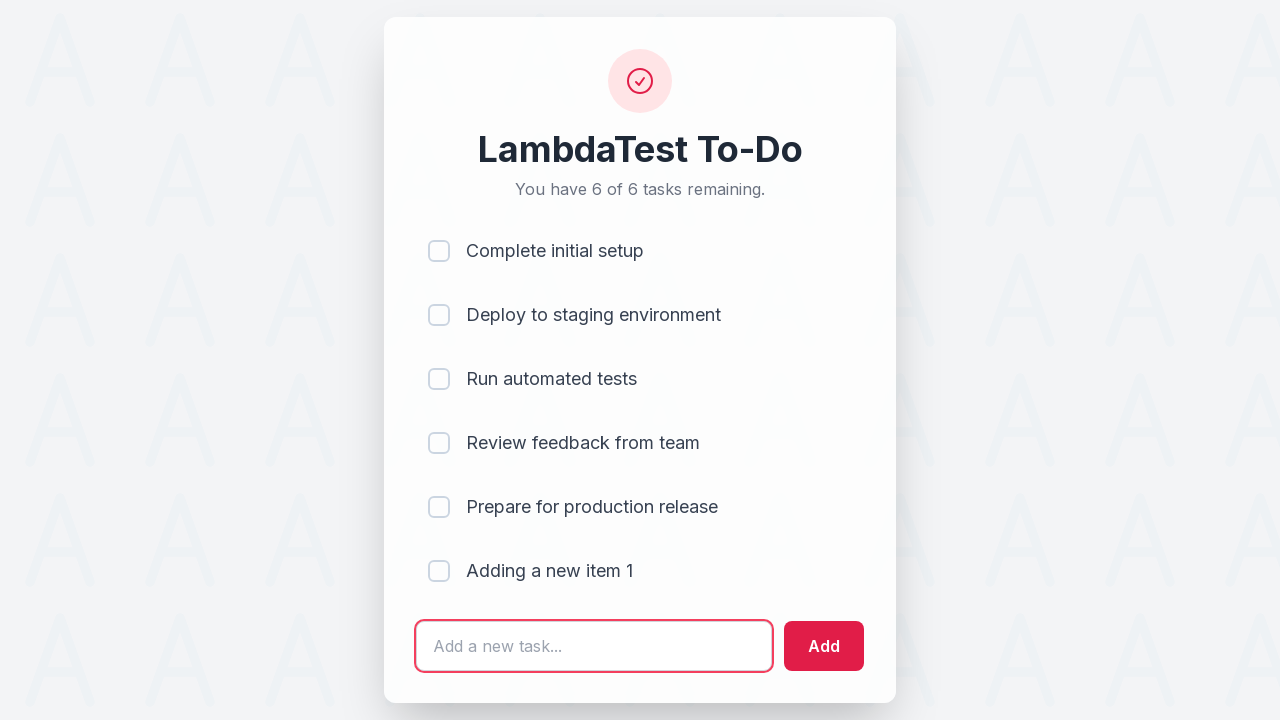

Clicked checkbox 1 to mark item as completed at (439, 251) on (//input[@type='checkbox'])[1]
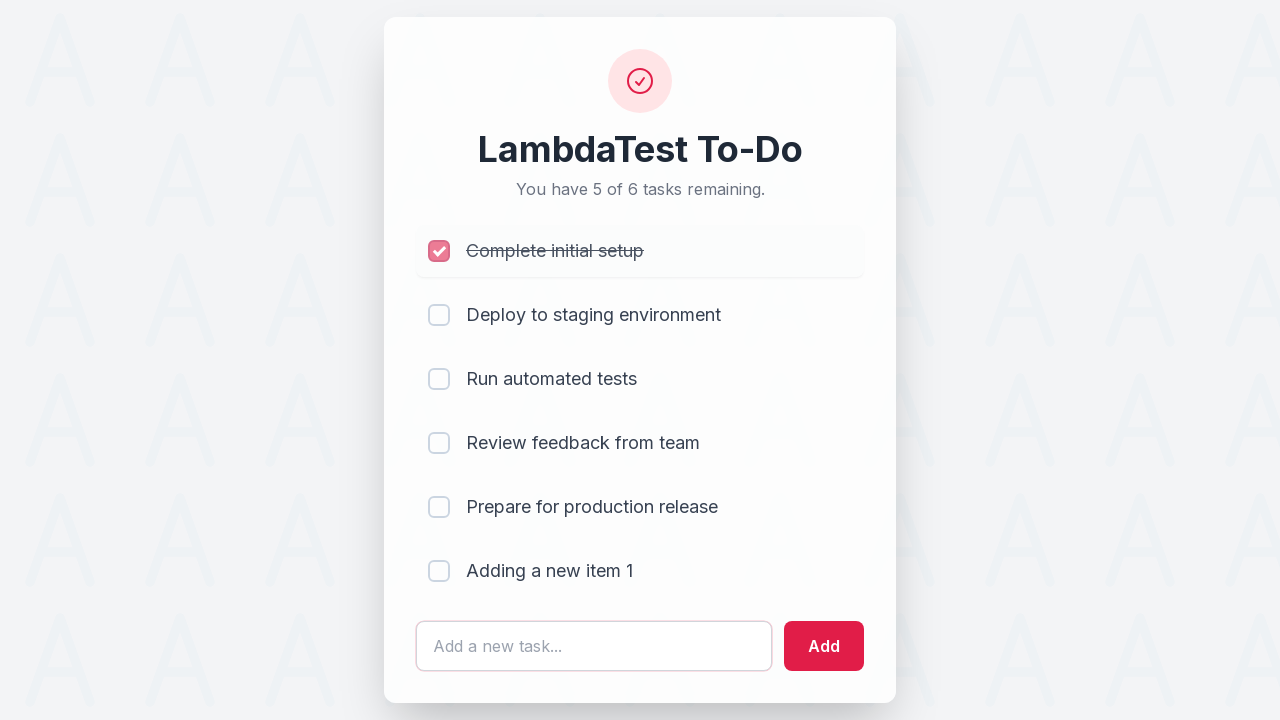

Waited 500ms after clicking checkbox 1
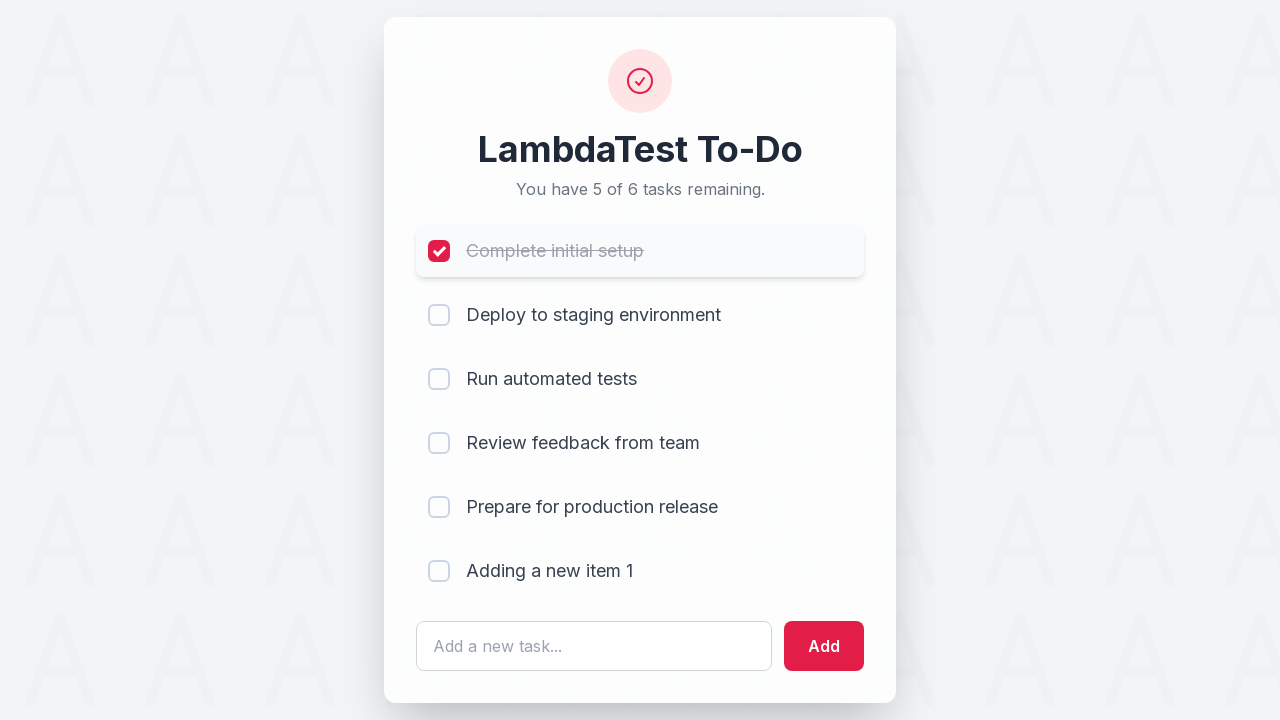

Clicked checkbox 2 to mark item as completed at (439, 315) on (//input[@type='checkbox'])[2]
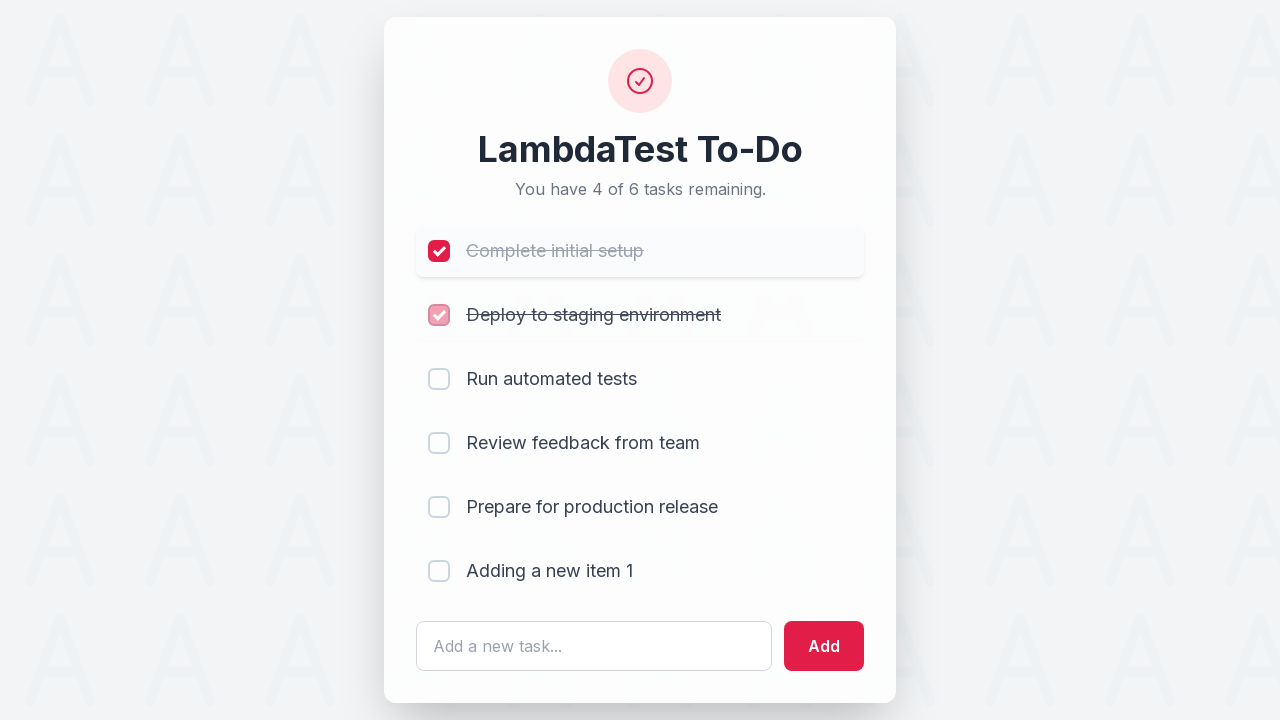

Waited 500ms after clicking checkbox 2
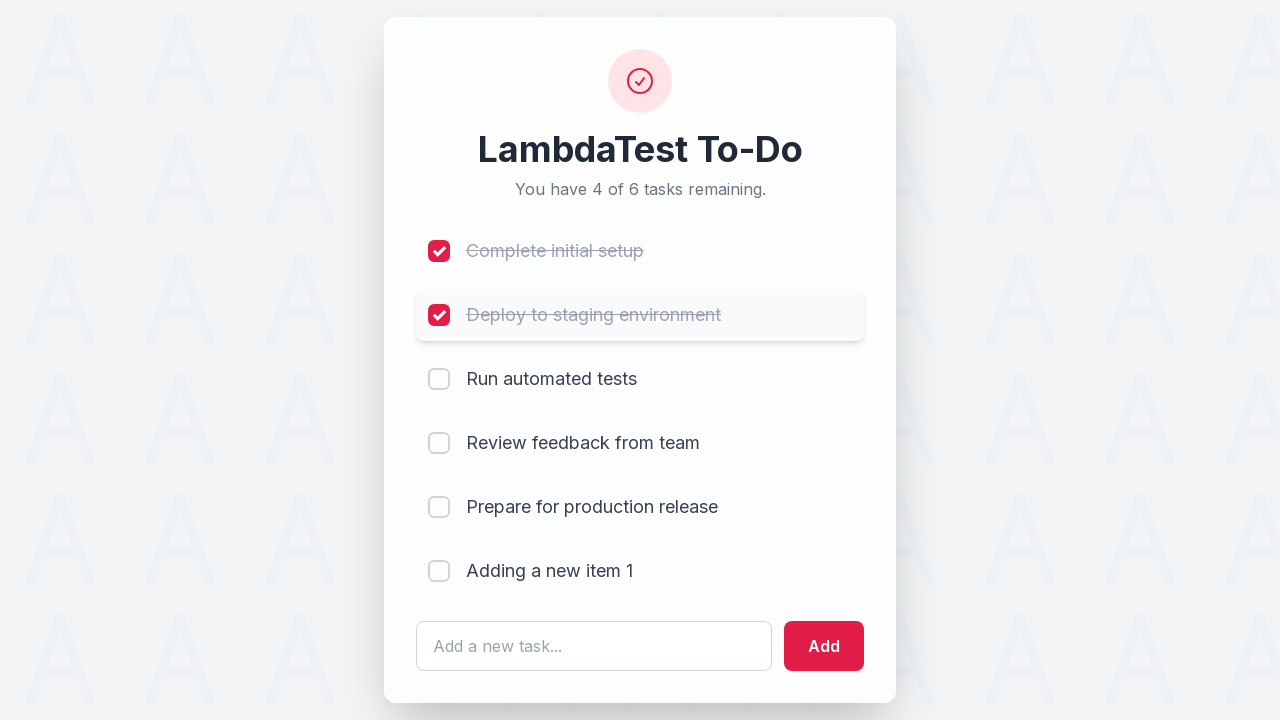

Clicked checkbox 3 to mark item as completed at (439, 379) on (//input[@type='checkbox'])[3]
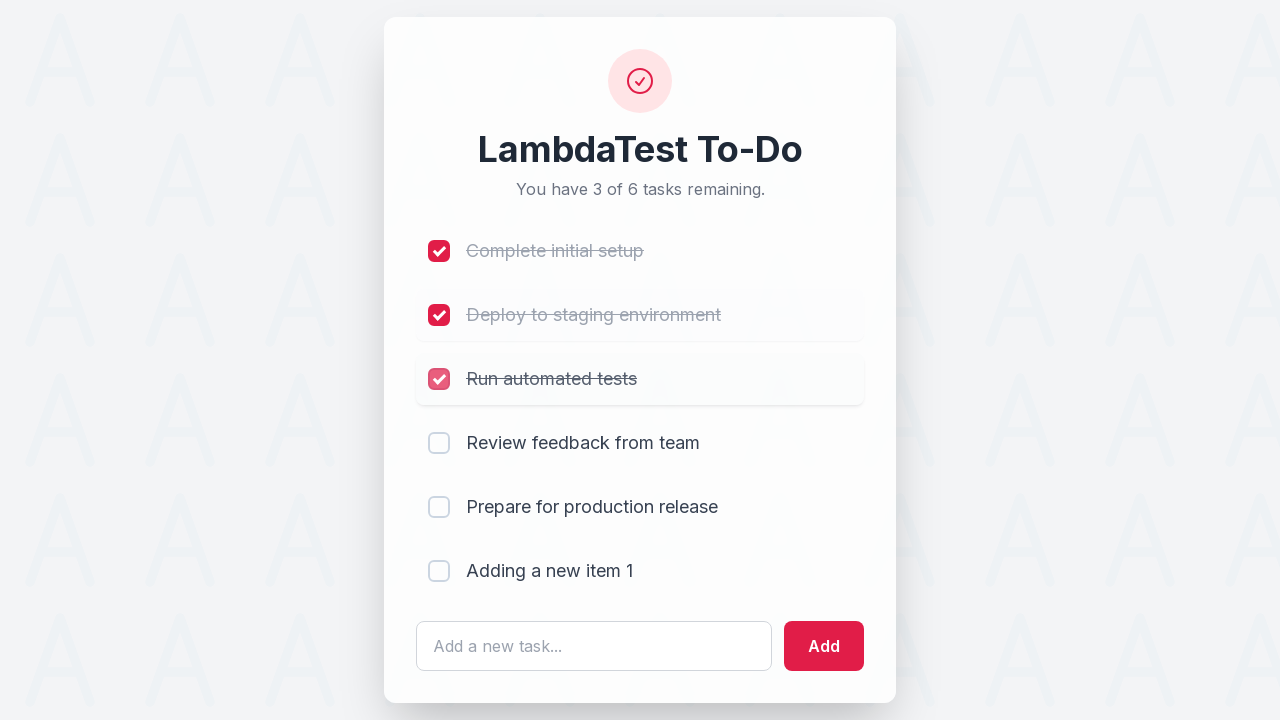

Waited 500ms after clicking checkbox 3
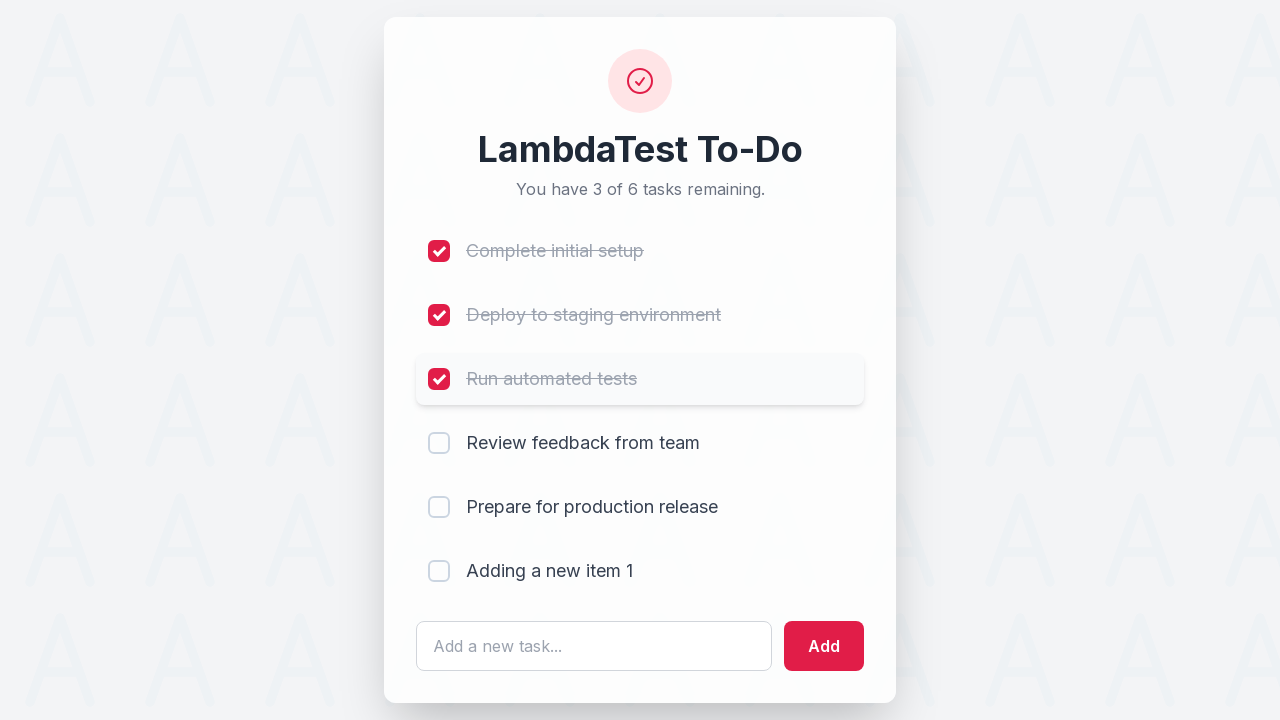

Clicked checkbox 4 to mark item as completed at (439, 443) on (//input[@type='checkbox'])[4]
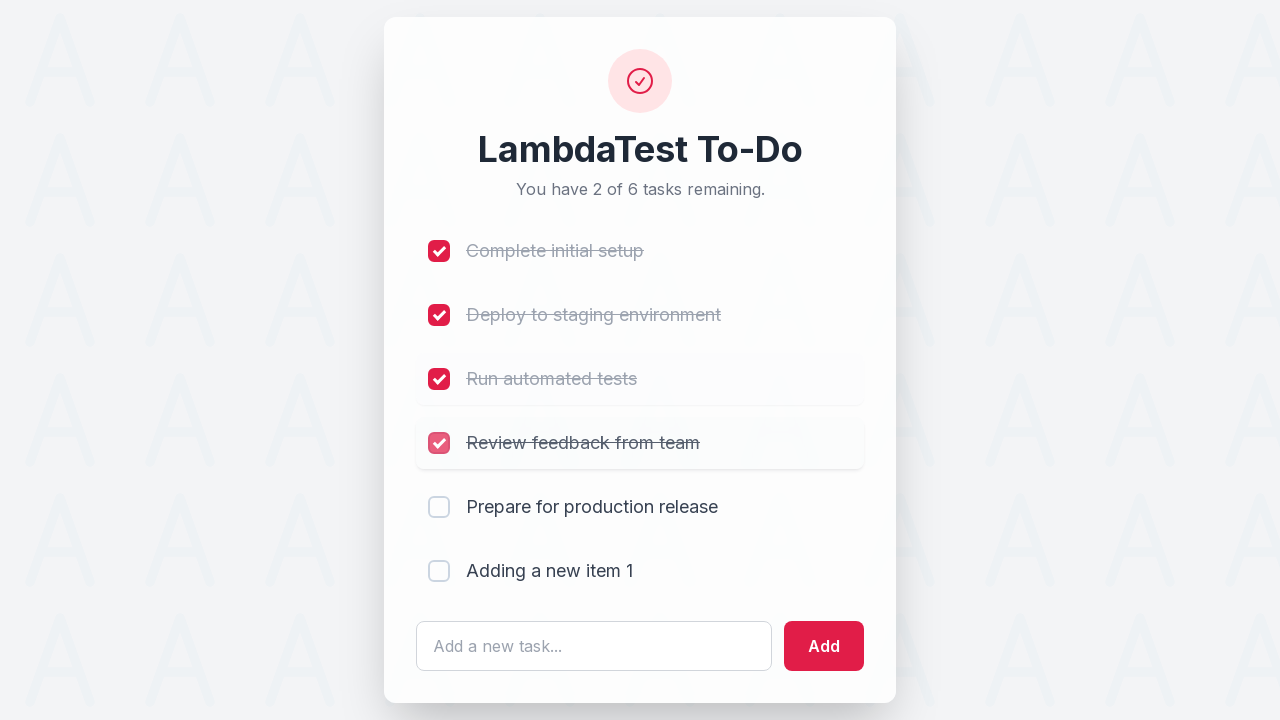

Waited 500ms after clicking checkbox 4
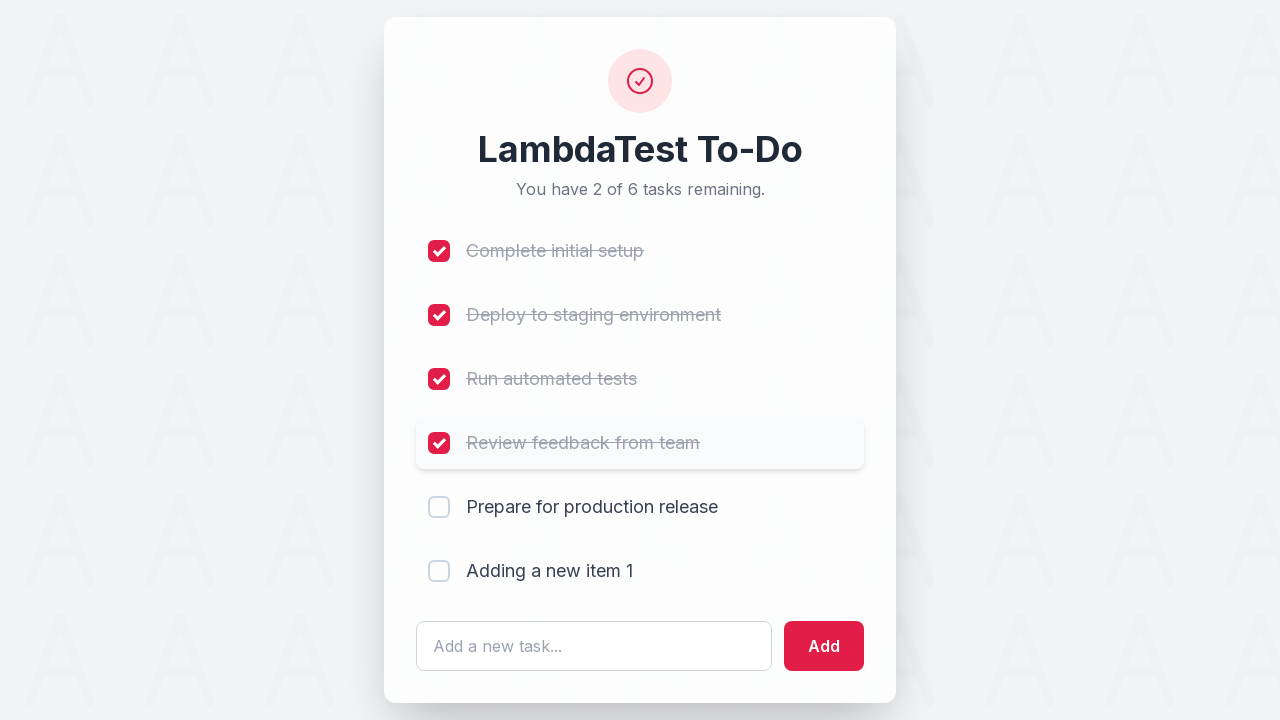

Clicked checkbox 5 to mark item as completed at (439, 507) on (//input[@type='checkbox'])[5]
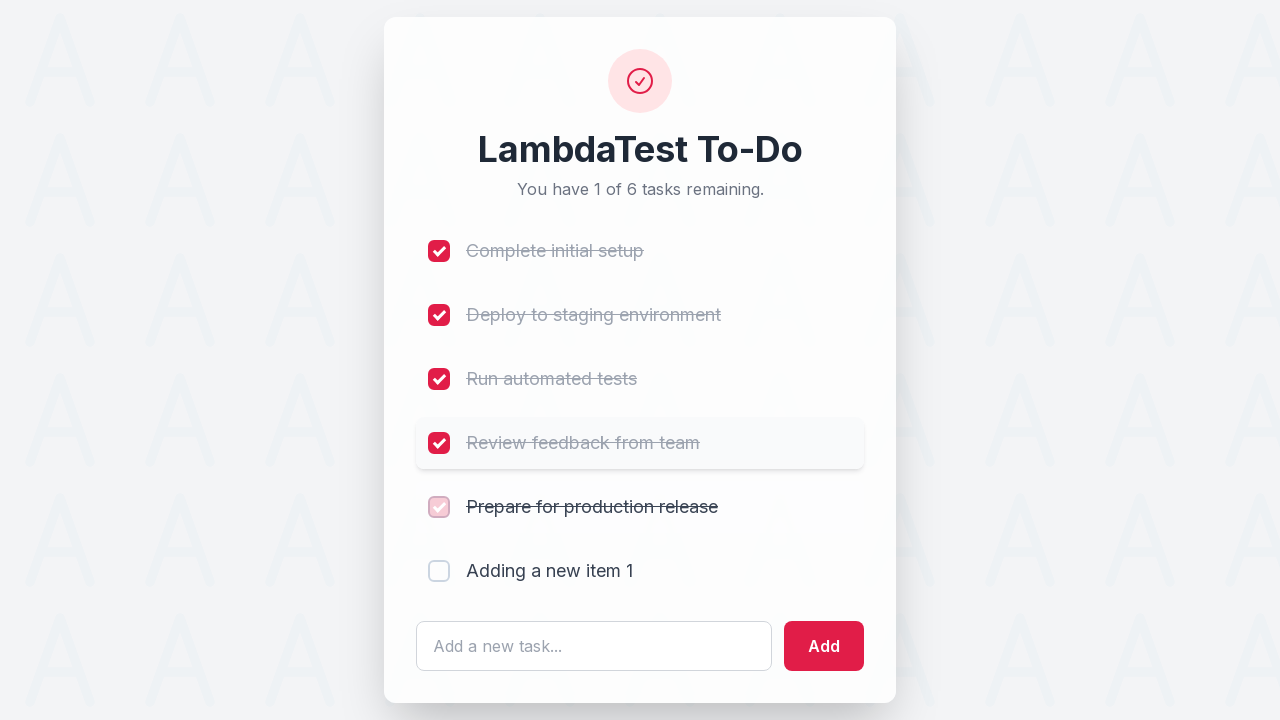

Waited 500ms after clicking checkbox 5
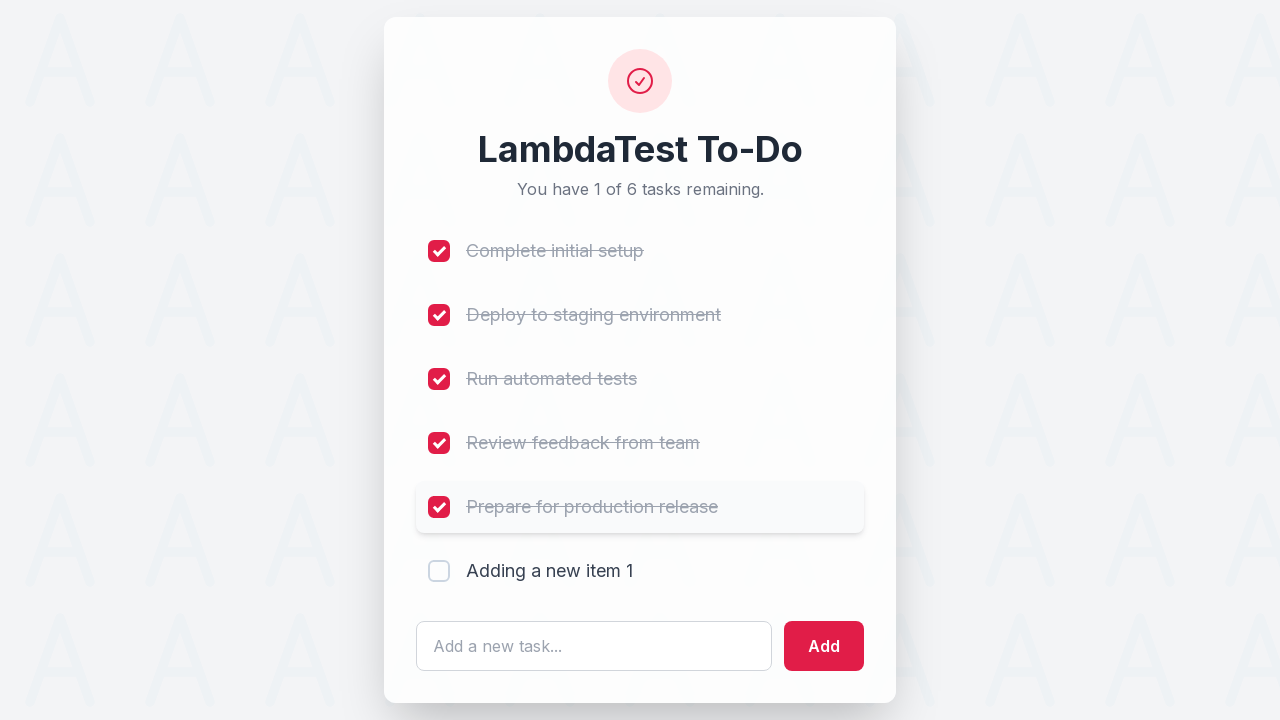

Clicked checkbox 6 to mark item as completed at (439, 571) on (//input[@type='checkbox'])[6]
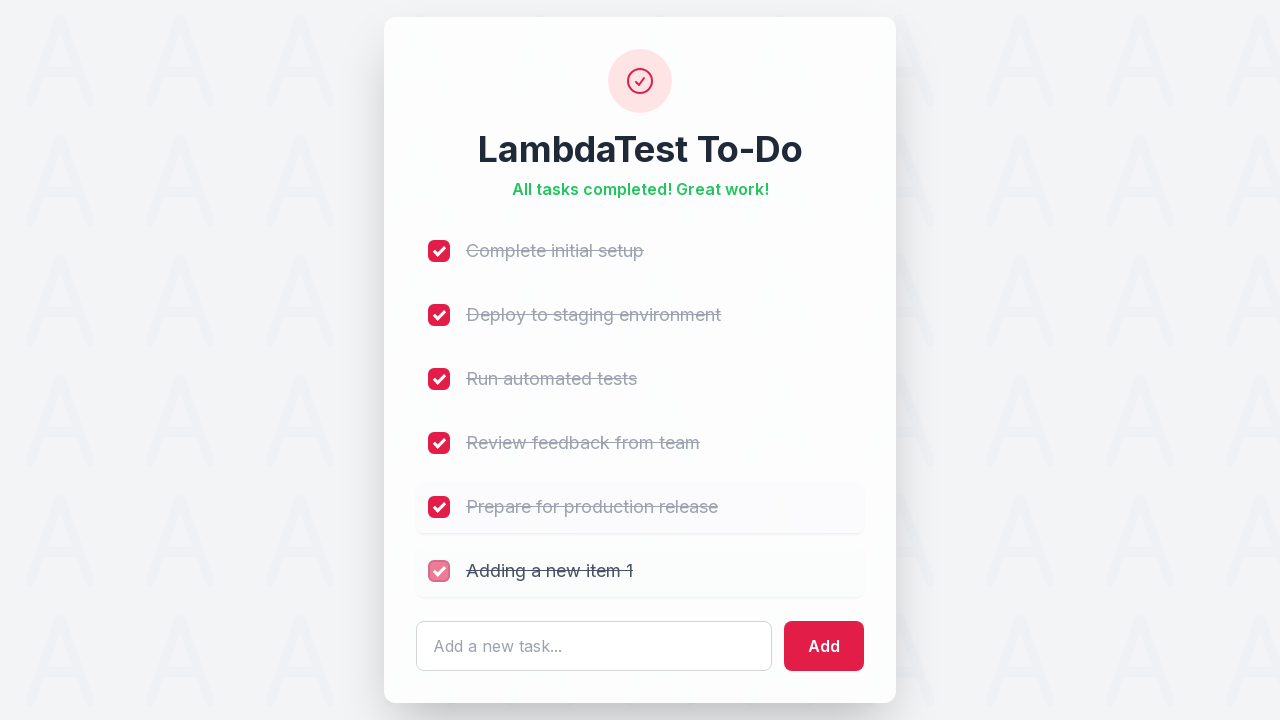

Waited 500ms after clicking checkbox 6
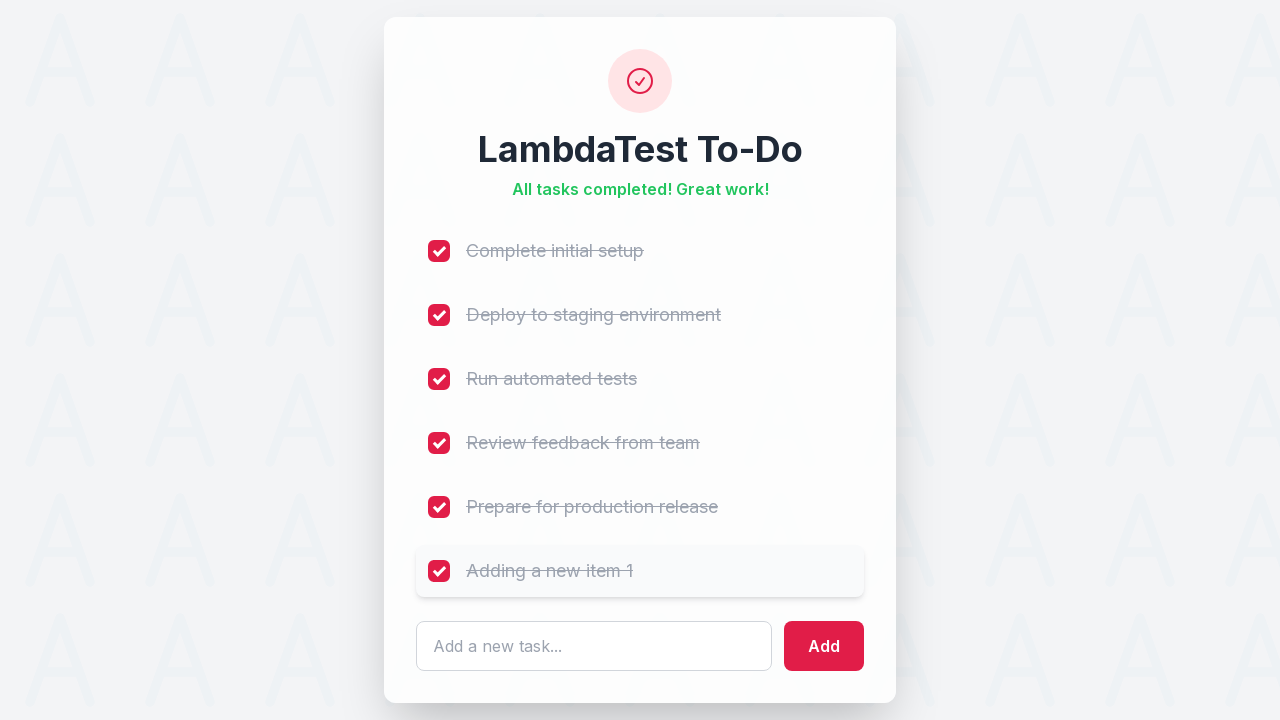

Verified that the remaining count element is present
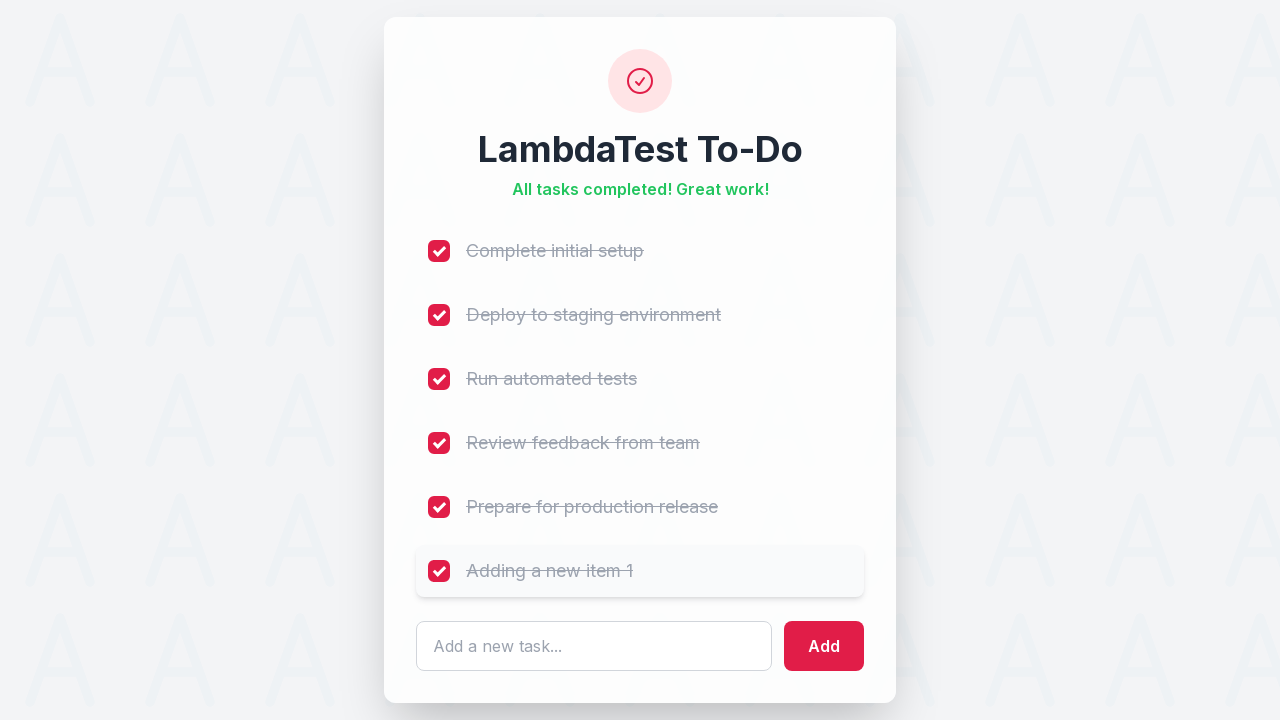

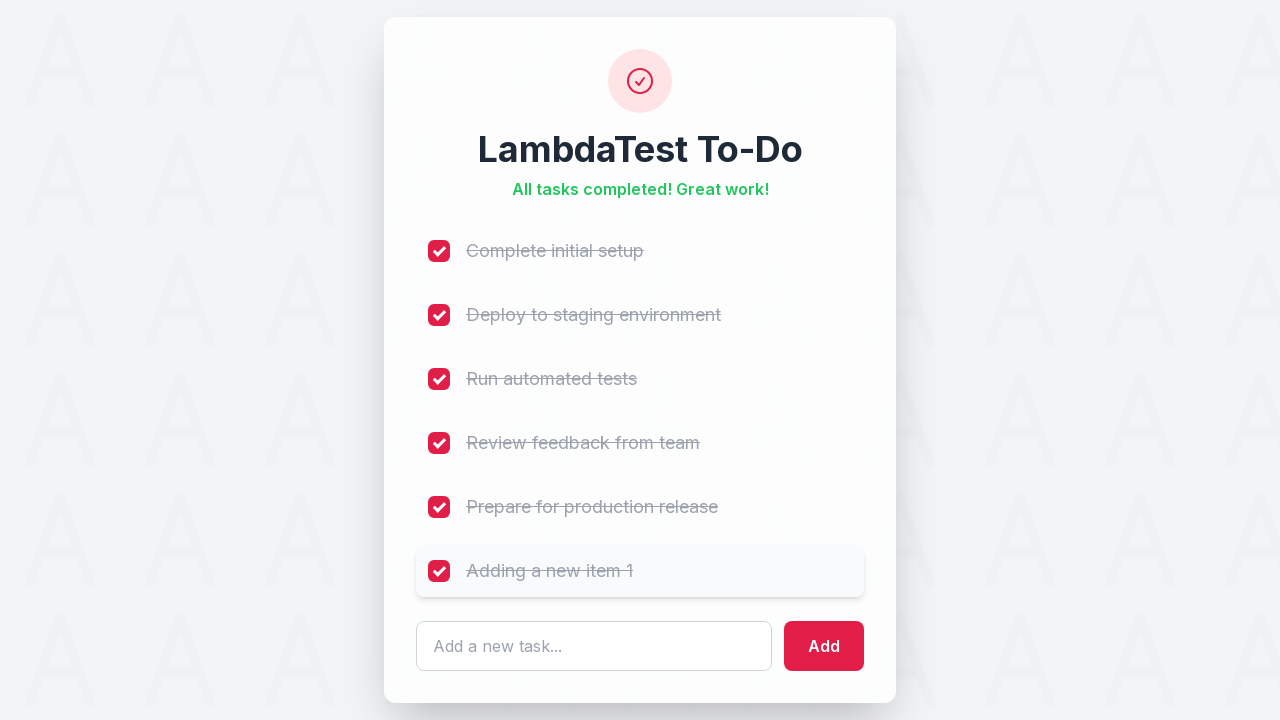